Tests floating menu by scrolling down and clicking on each menu item (Home, News, Contact, About)

Starting URL: https://the-internet.herokuapp.com/floating_menu

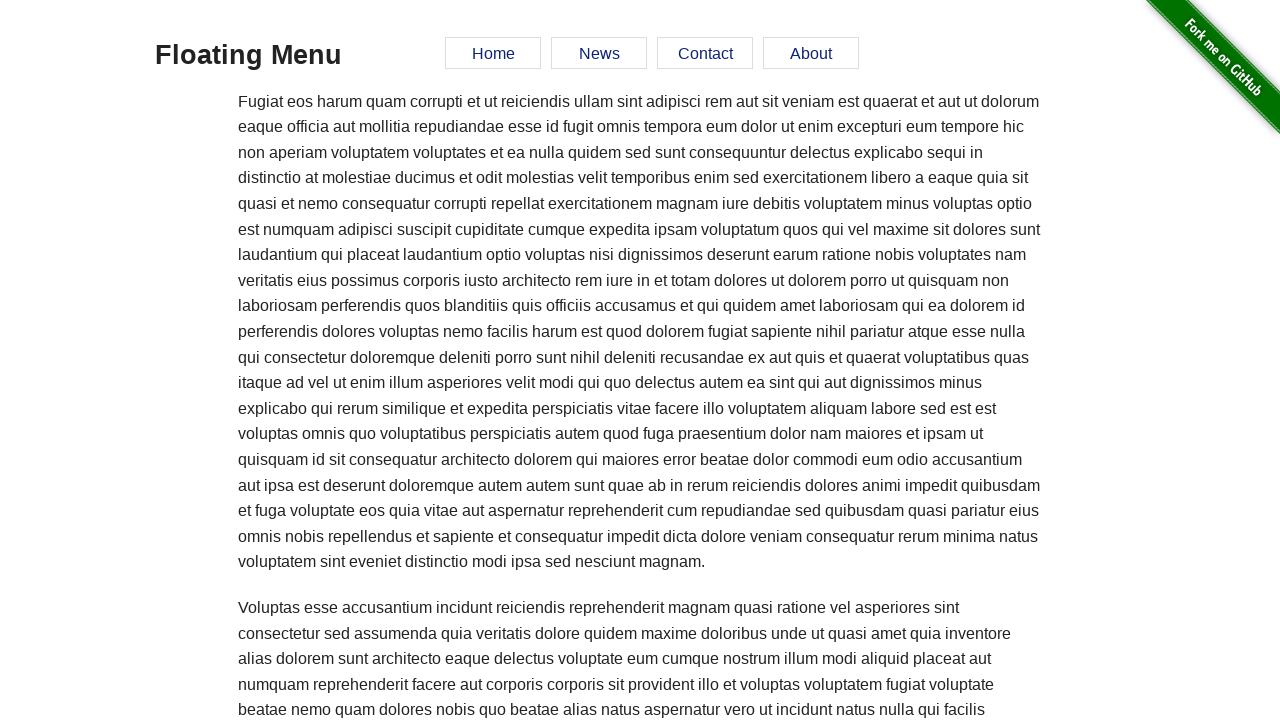

Scrolled down to bottom content to verify floating menu visibility
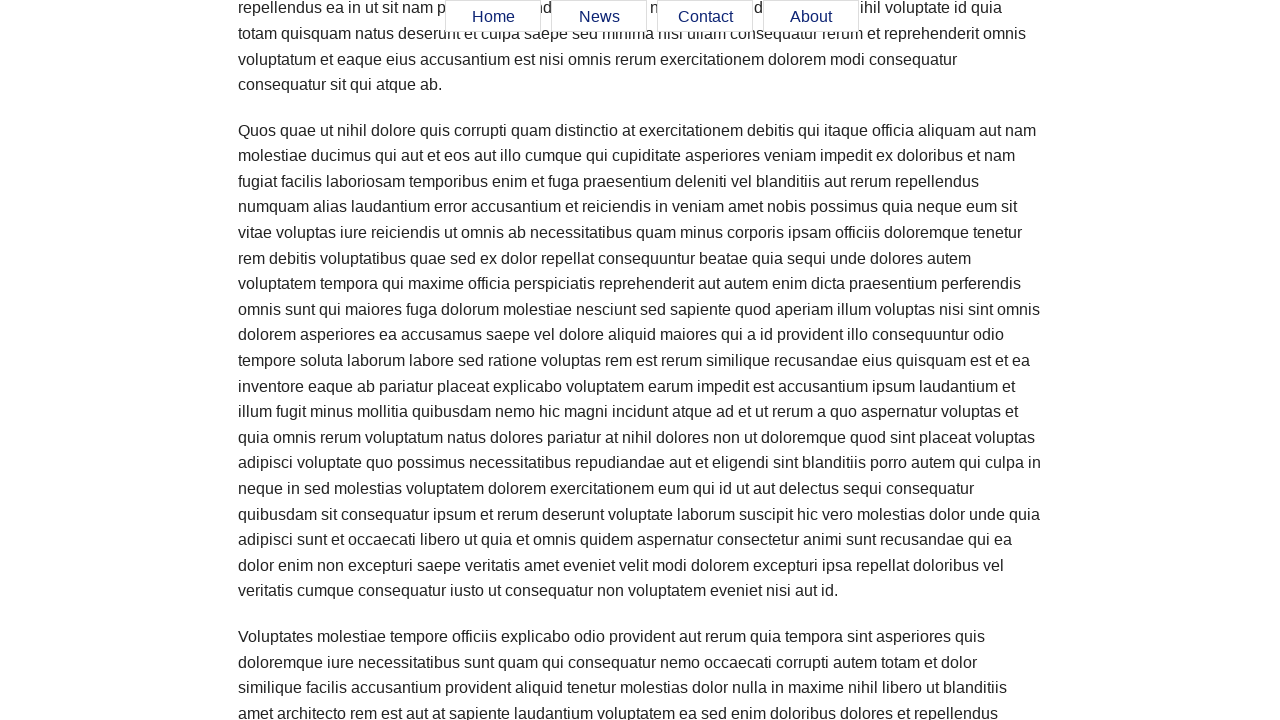

Clicked on Home menu item in floating menu at (493, 17) on xpath=//*[@id='menu']/ul/li[1]/a
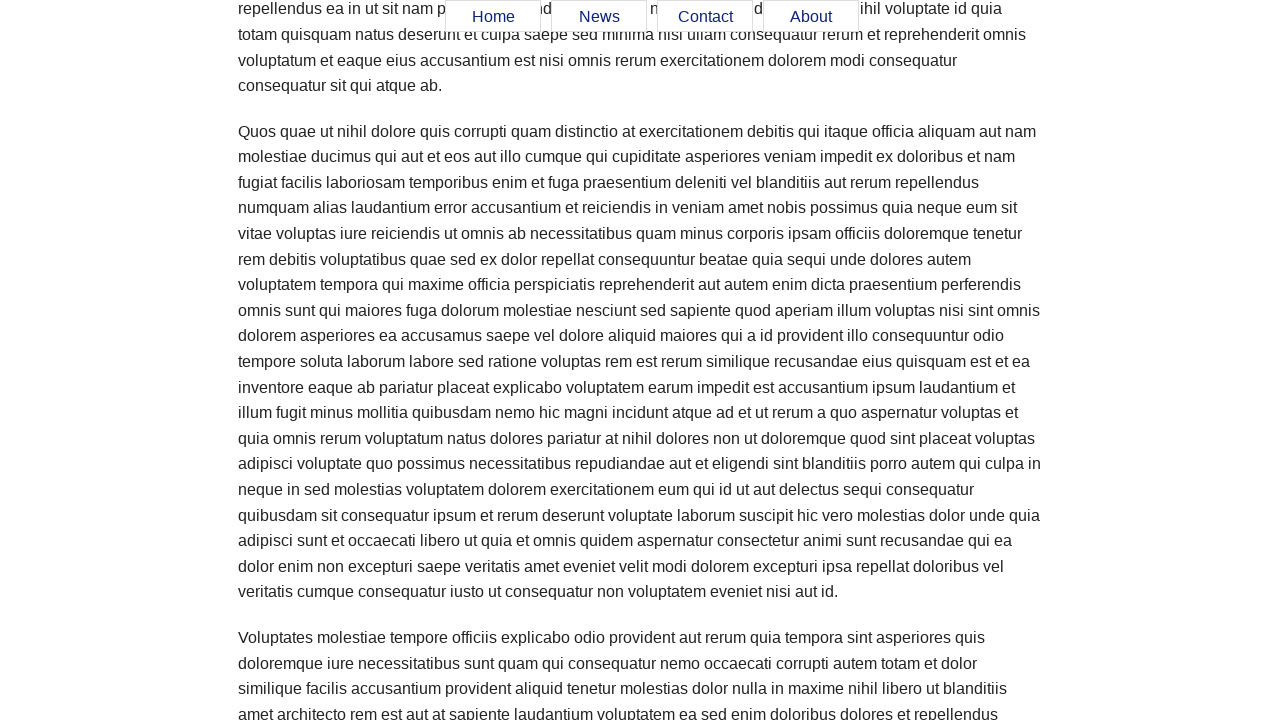

Clicked on News menu item in floating menu at (599, 17) on xpath=//*[@id='menu']/ul/li[2]/a
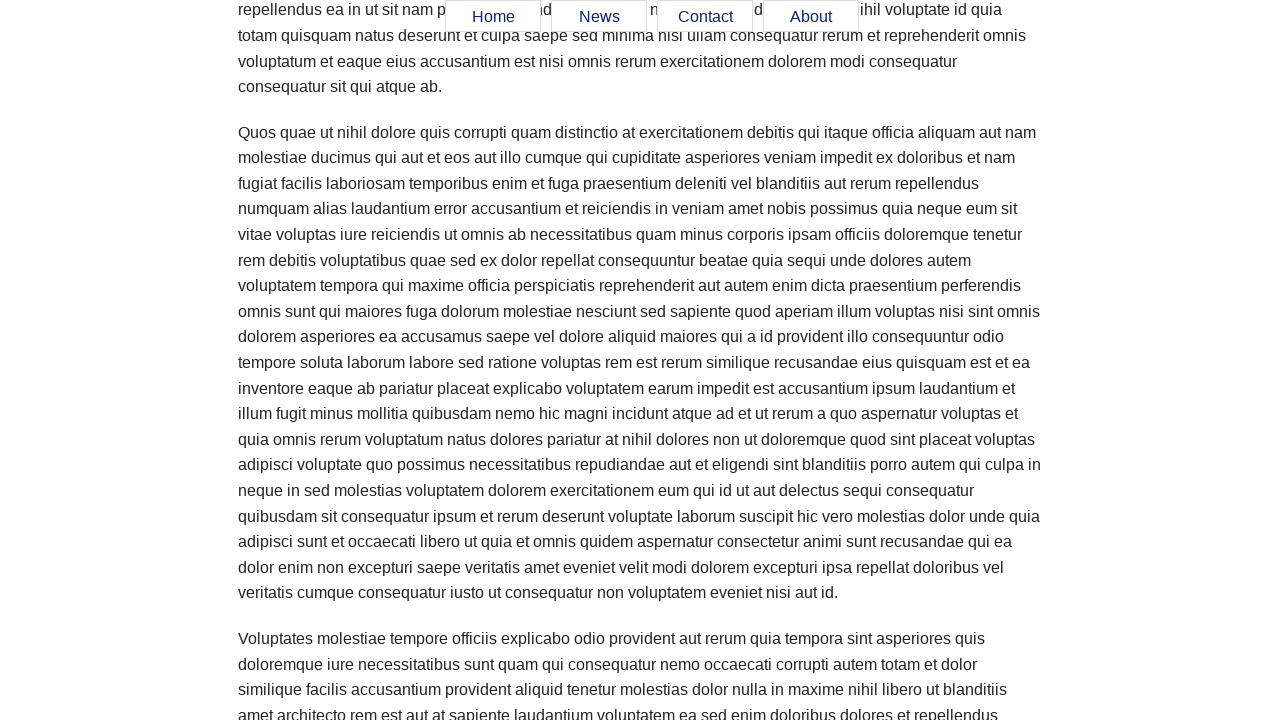

Clicked on Contact menu item in floating menu at (705, 17) on xpath=//*[@id='menu']/ul/li[3]/a
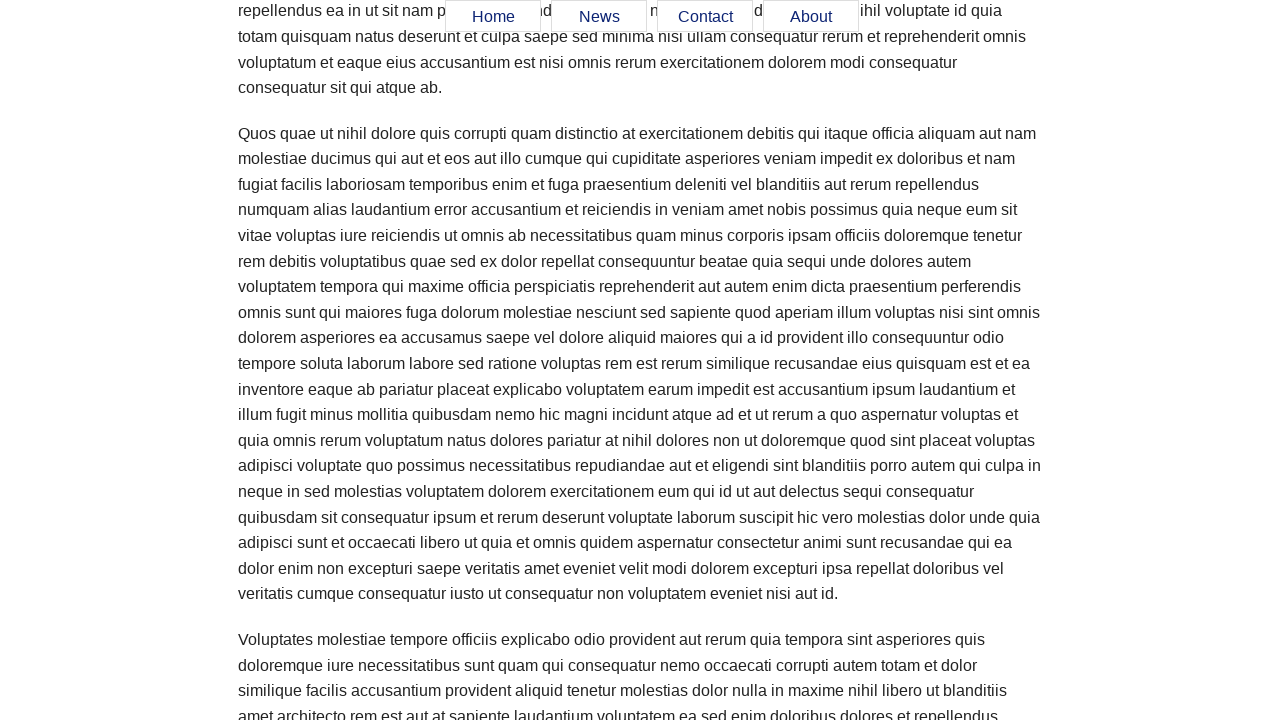

Clicked on About menu item in floating menu at (811, 17) on xpath=//*[@id='menu']/ul/li[4]/a
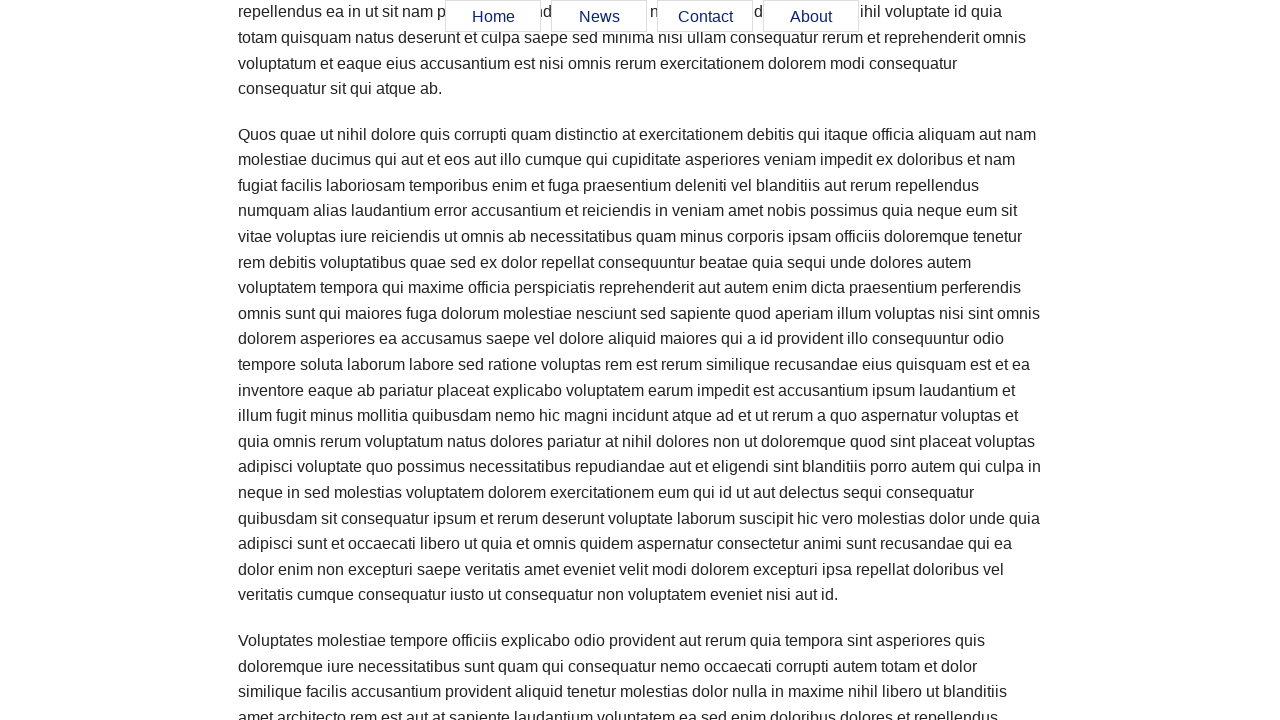

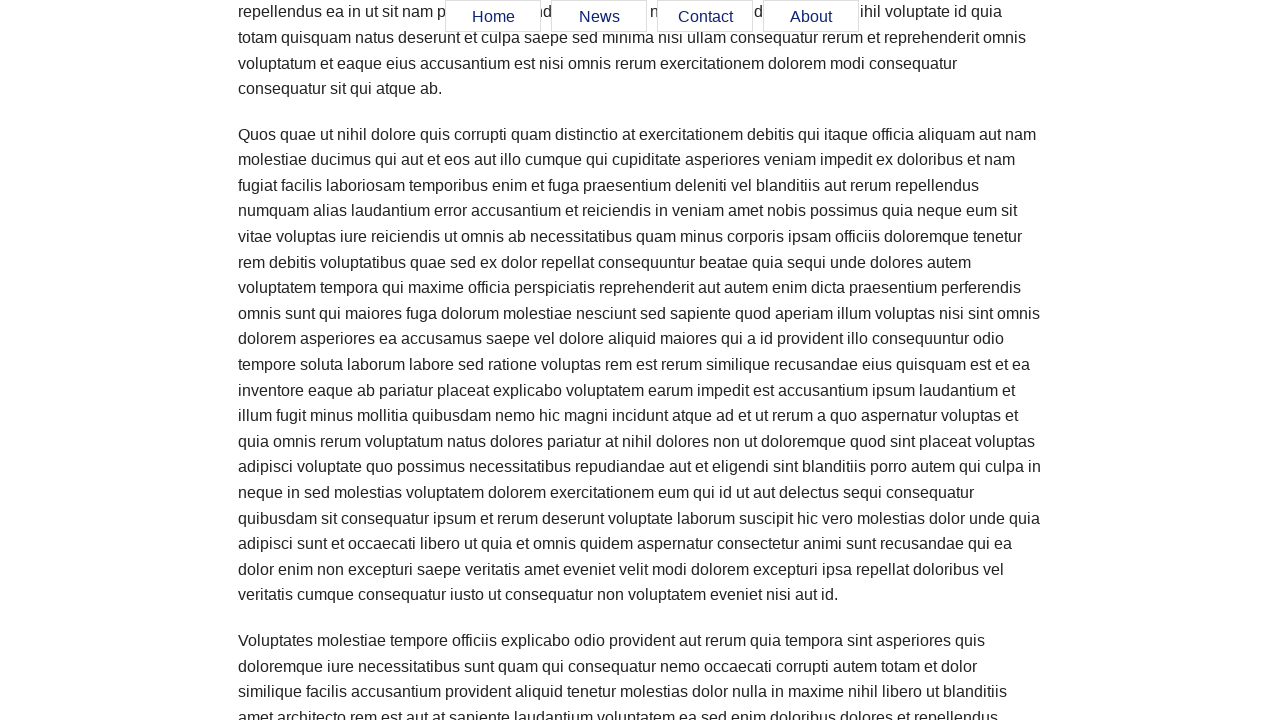